Tests table row addition functionality by clicking add button, filling form fields, and confirming the addition three times

Starting URL: https://www.tutorialrepublic.com/snippets/bootstrap/table-with-add-and-delete-row-feature.php

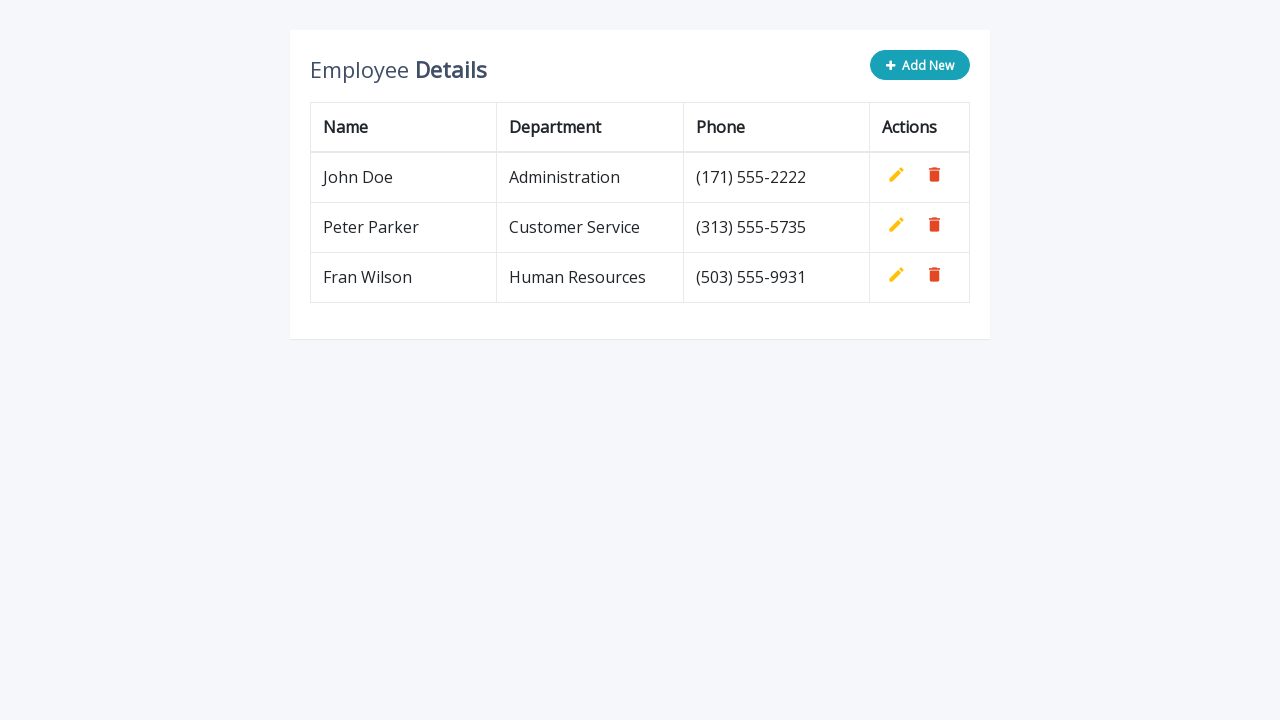

Clicked Add New button to start adding a new row at (920, 65) on .add-new
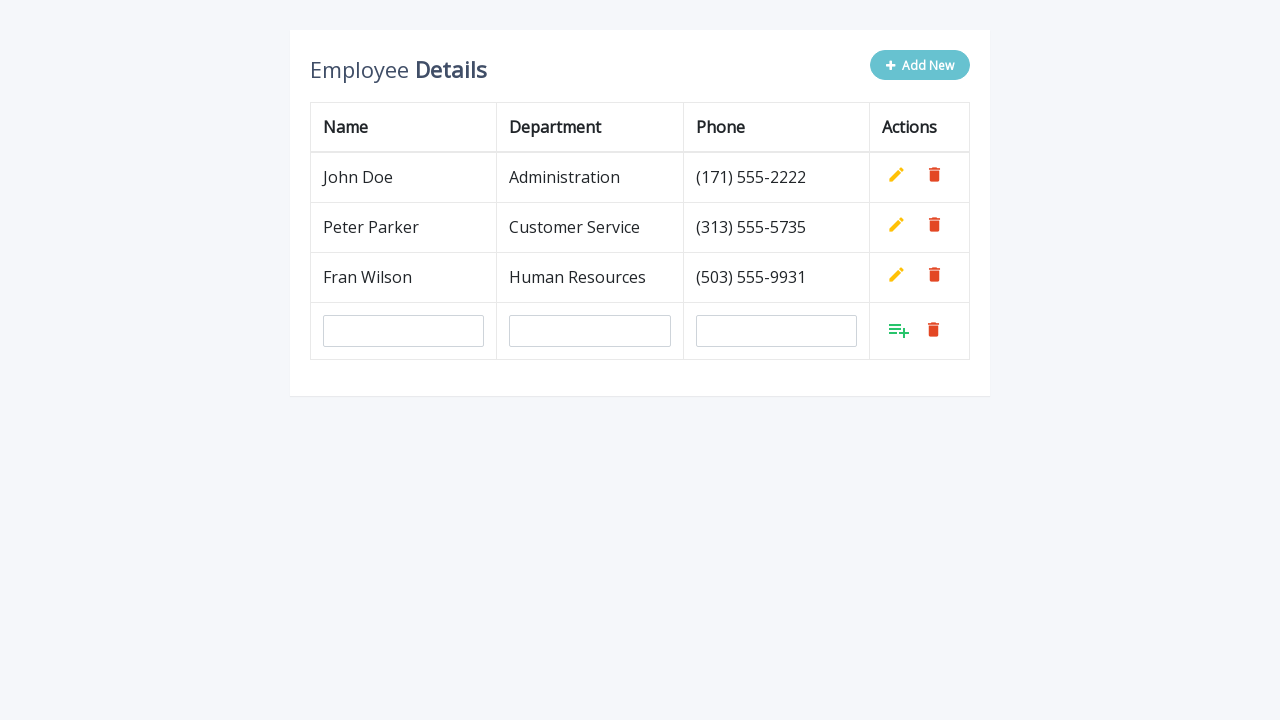

Filled name field with 'Roki' on #name
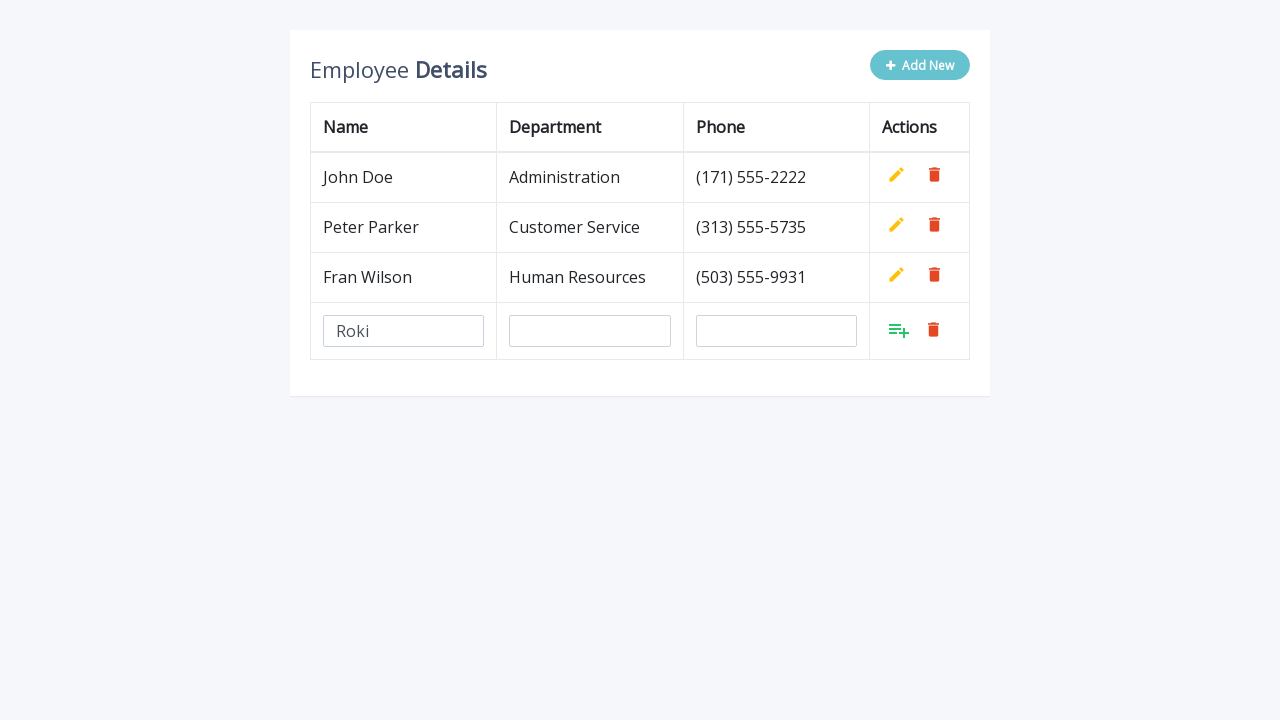

Filled department field with 'Balboa' on #department
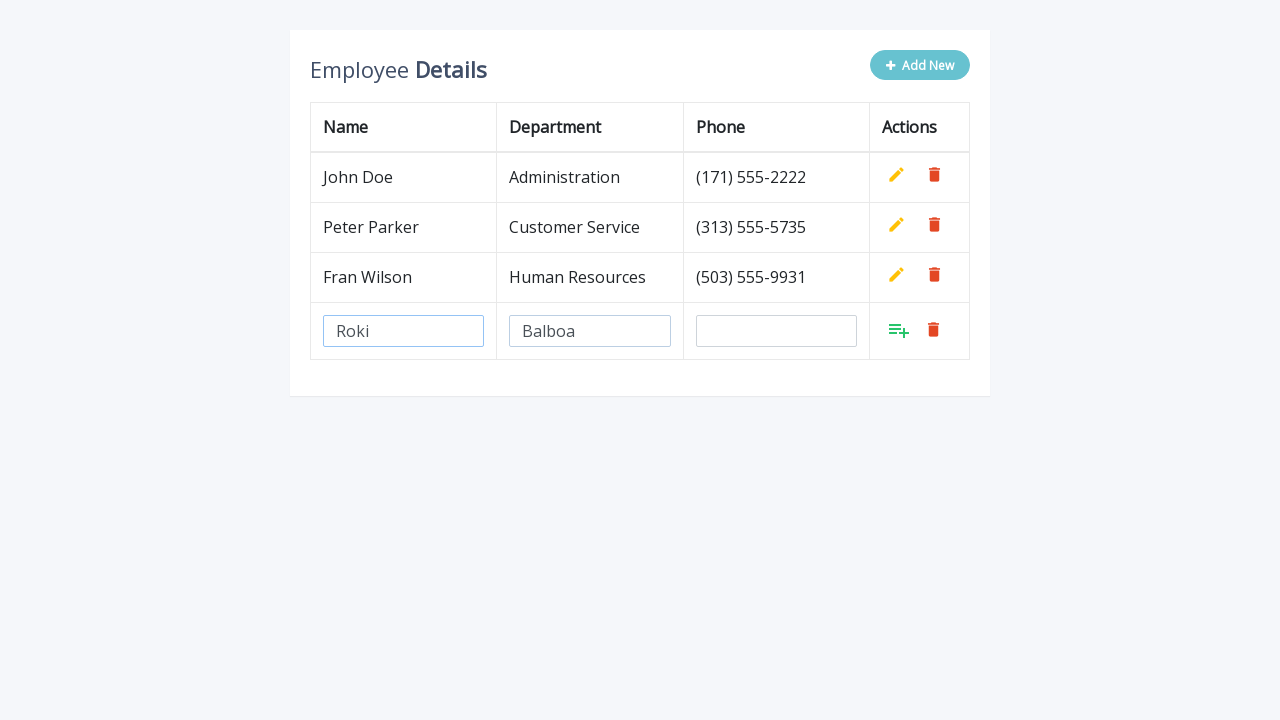

Filled phone field with '666666' on #phone
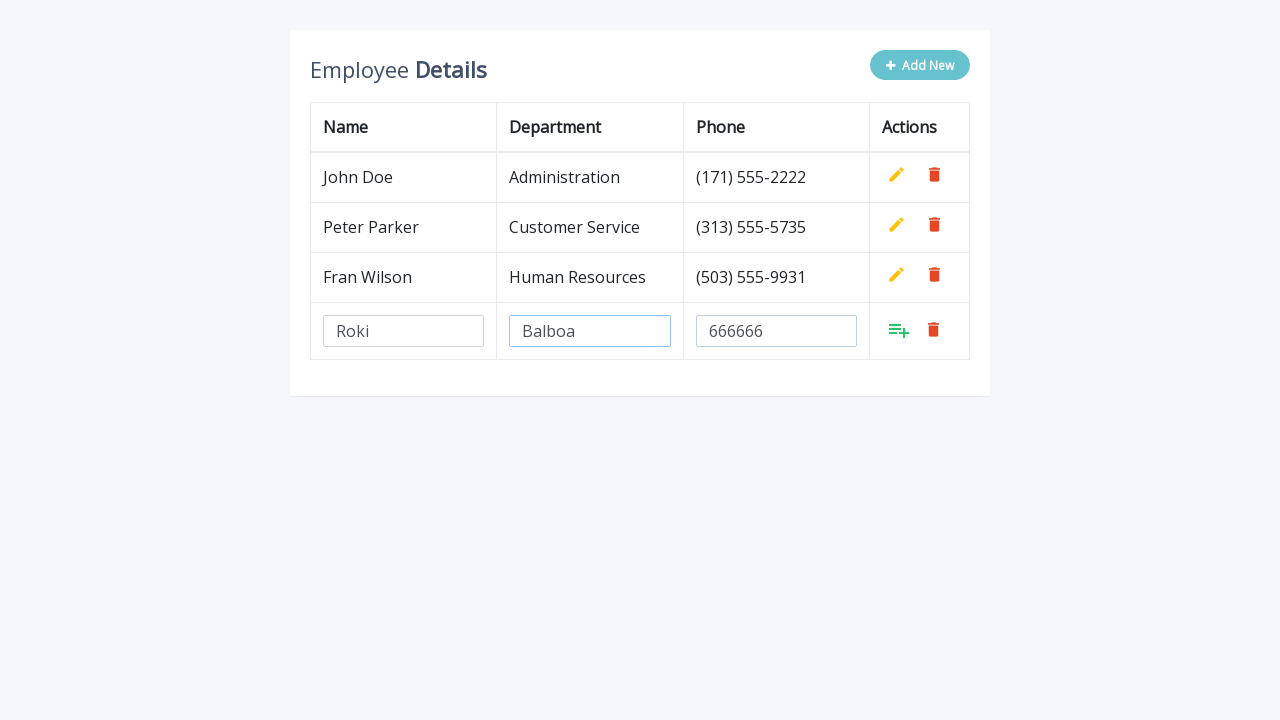

Clicked confirm button to add the new row to the table at (899, 330) on xpath=//table[contains(@class, 'table table-bordered')]/tbody//tr[last()]/td[4]/
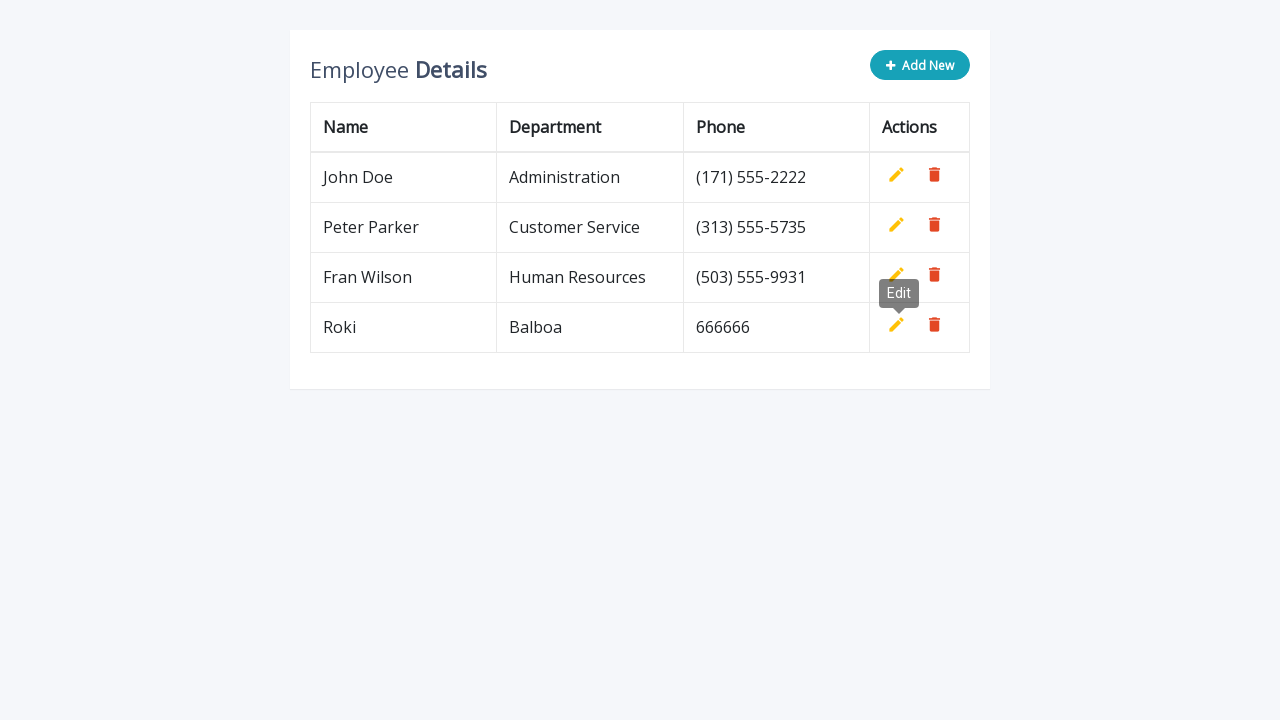

Clicked Add New button to start adding a new row at (920, 65) on .add-new
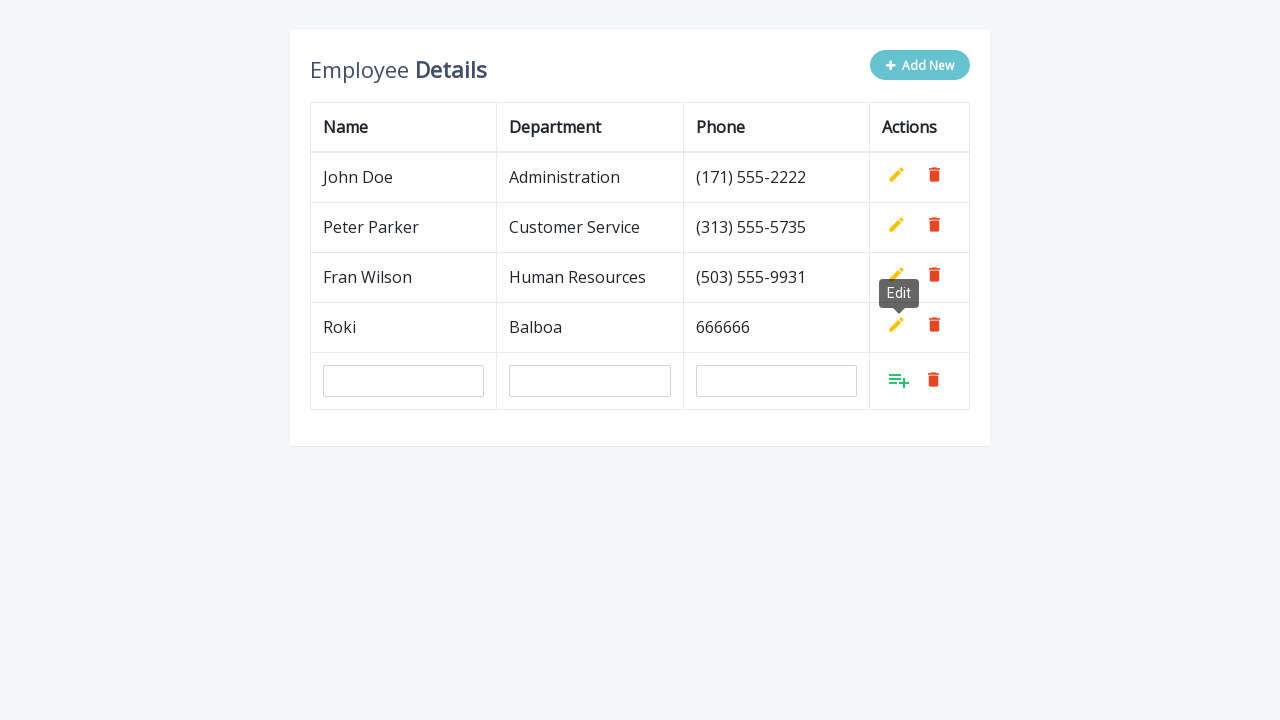

Filled name field with 'Roki' on #name
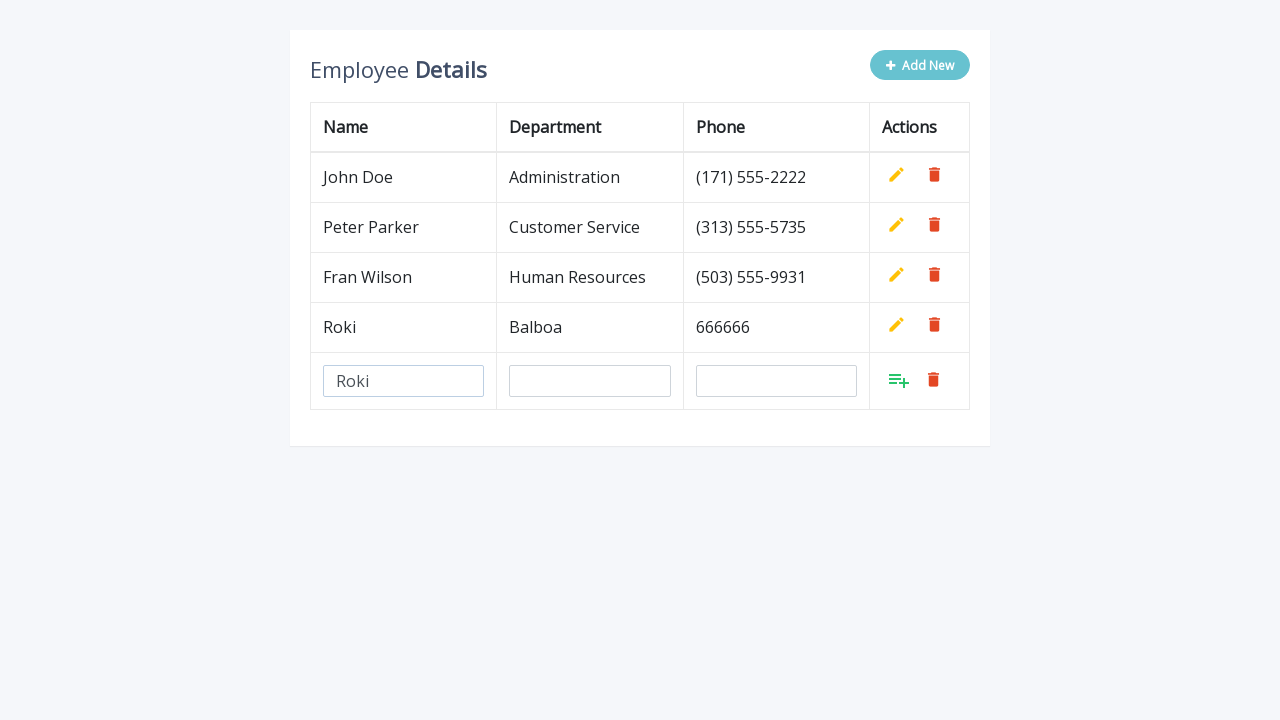

Filled department field with 'Balboa' on #department
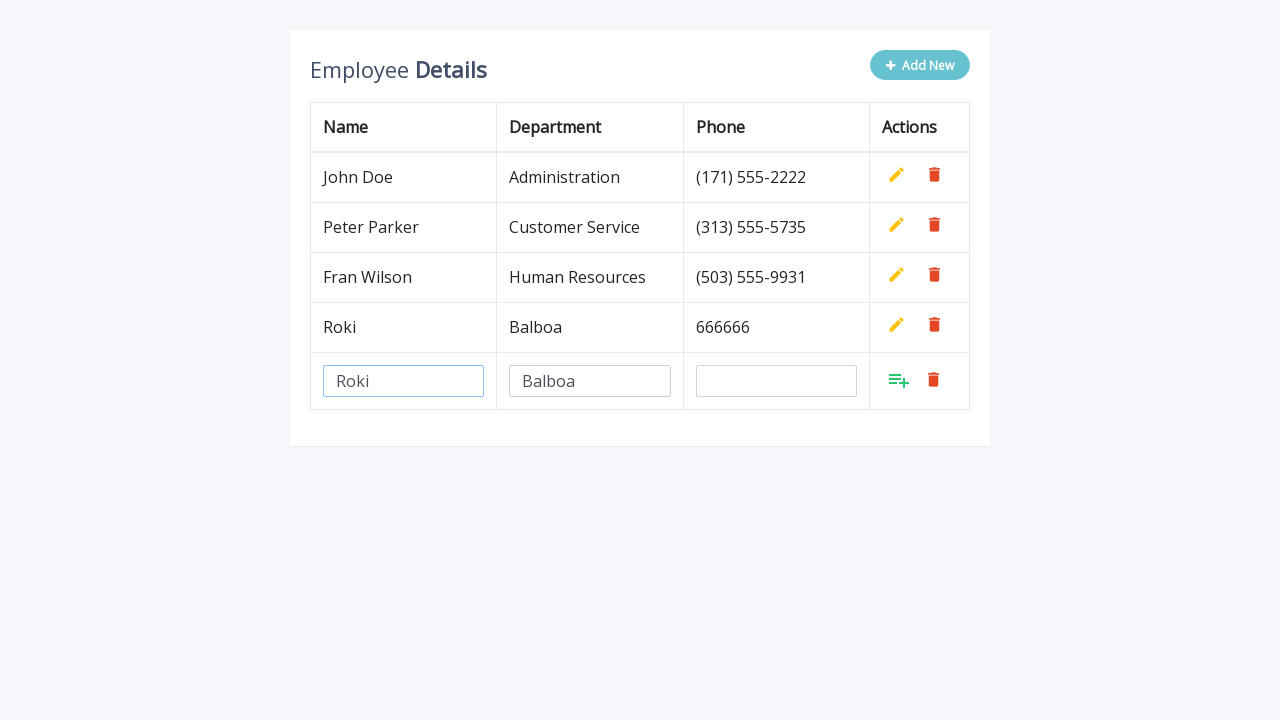

Filled phone field with '666666' on #phone
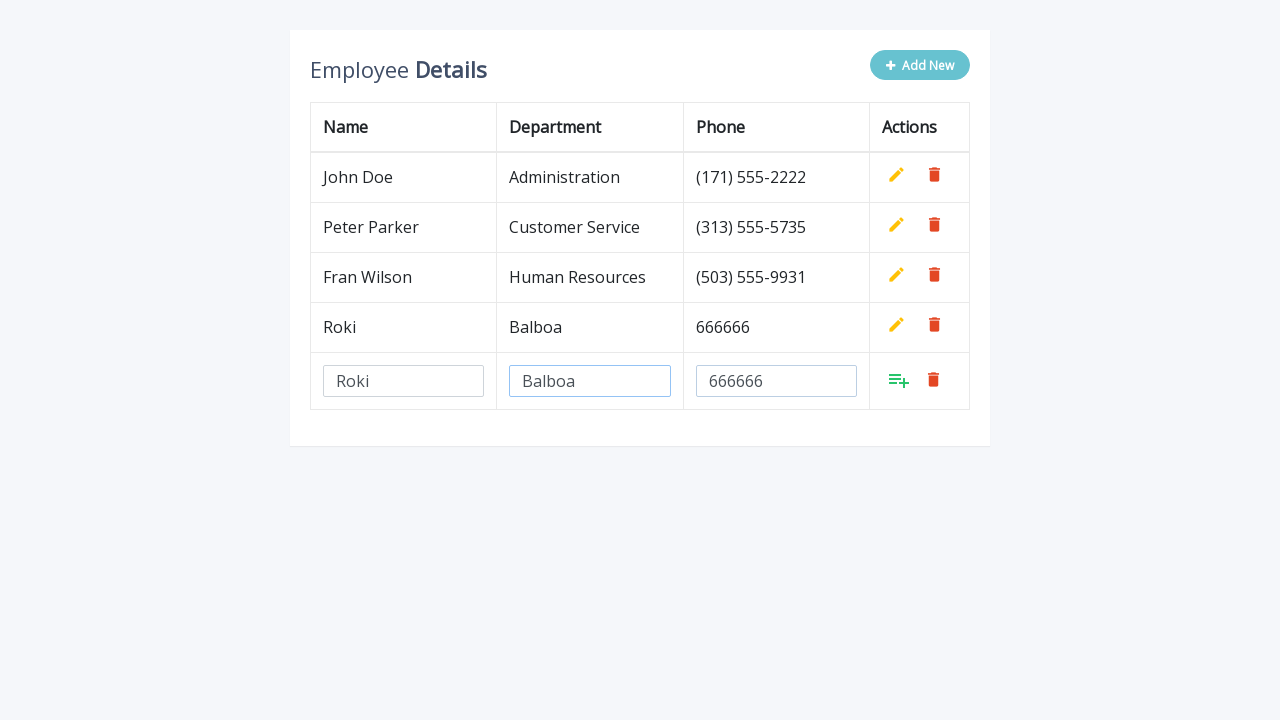

Clicked confirm button to add the new row to the table at (899, 380) on xpath=//table[contains(@class, 'table table-bordered')]/tbody//tr[last()]/td[4]/
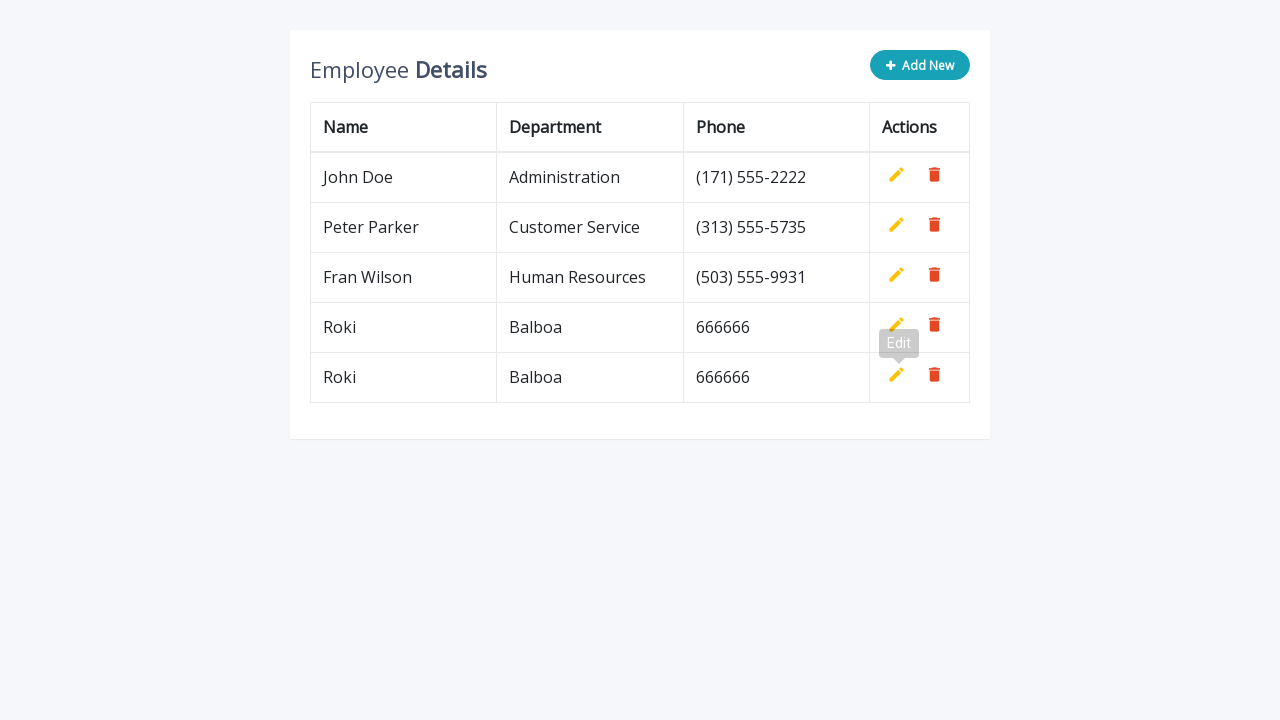

Clicked Add New button to start adding a new row at (920, 65) on .add-new
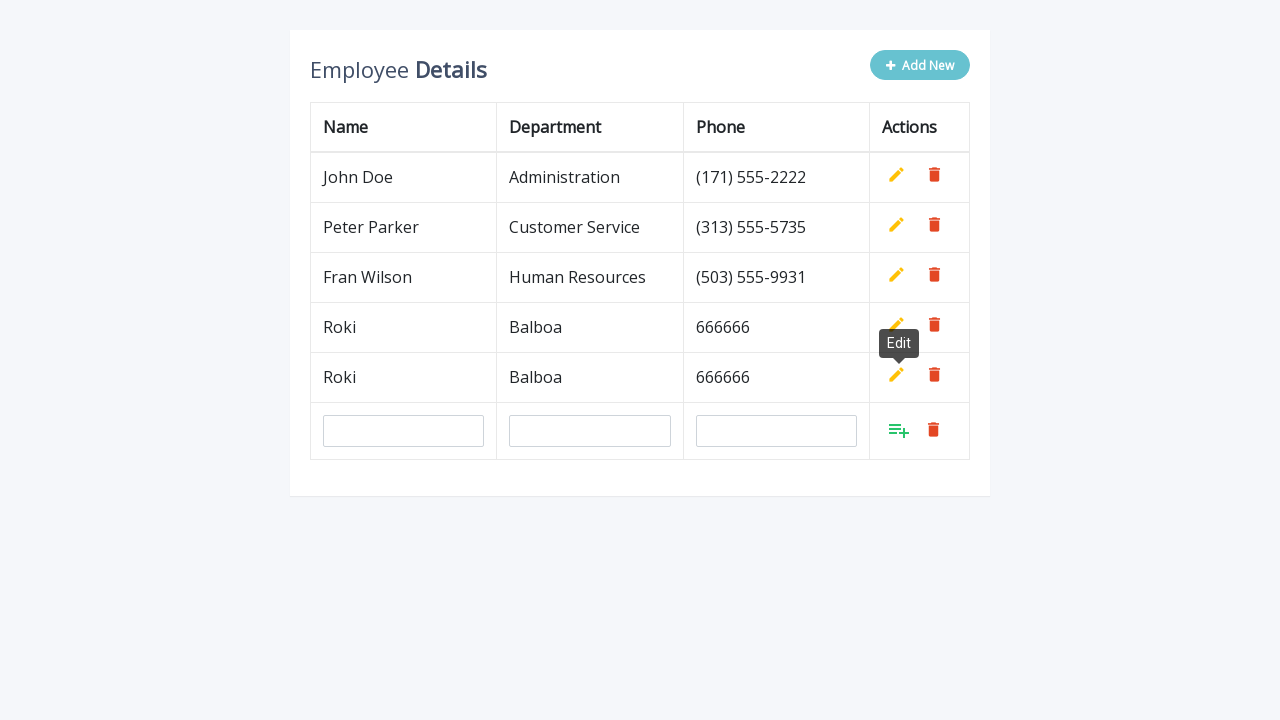

Filled name field with 'Roki' on #name
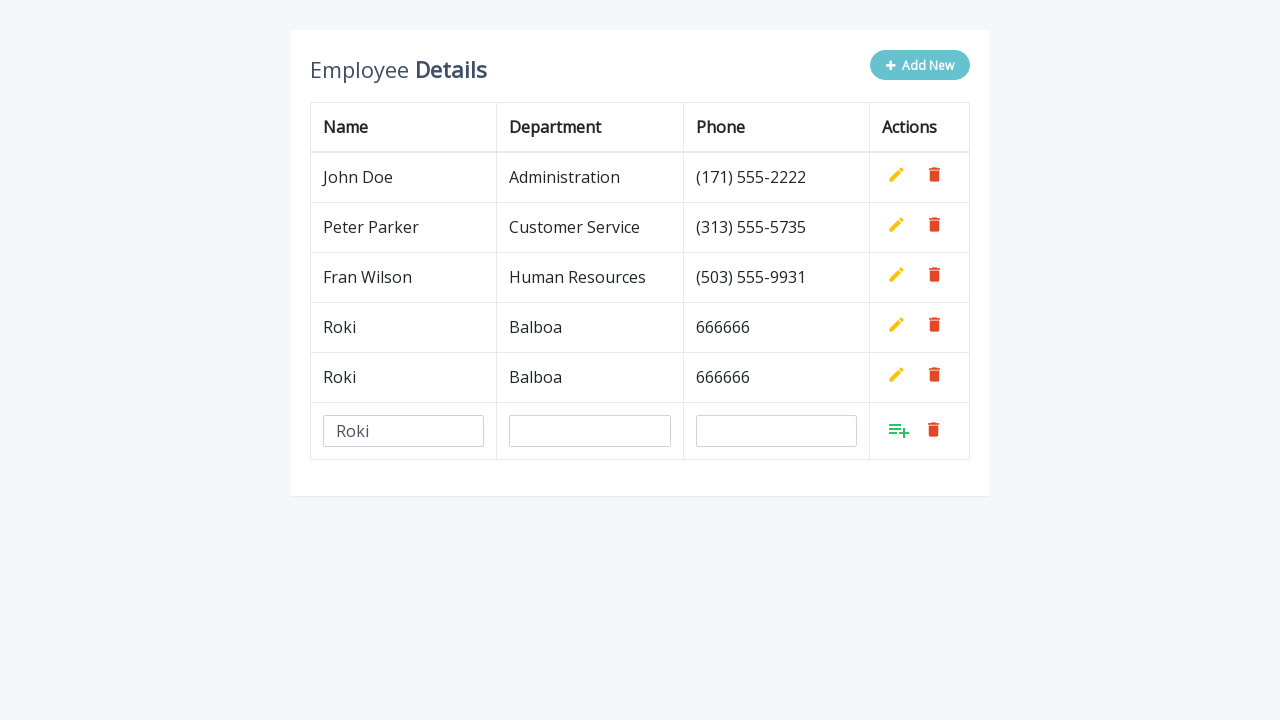

Filled department field with 'Balboa' on #department
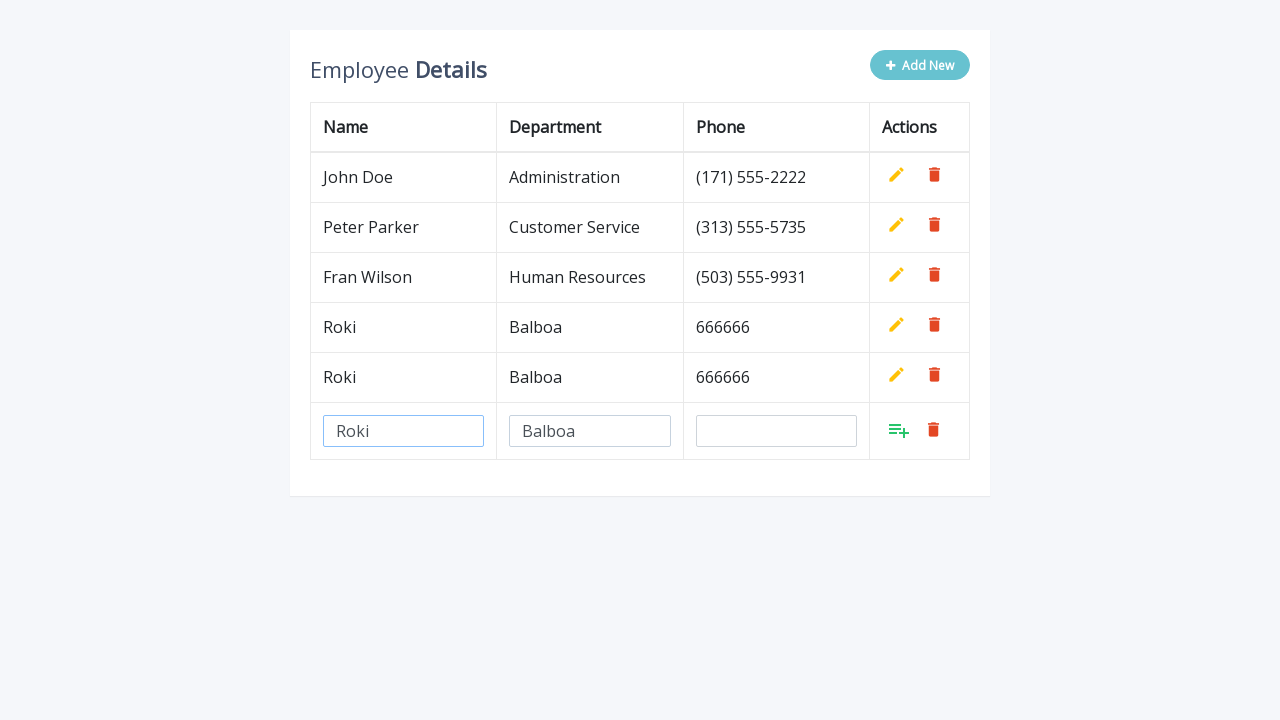

Filled phone field with '666666' on #phone
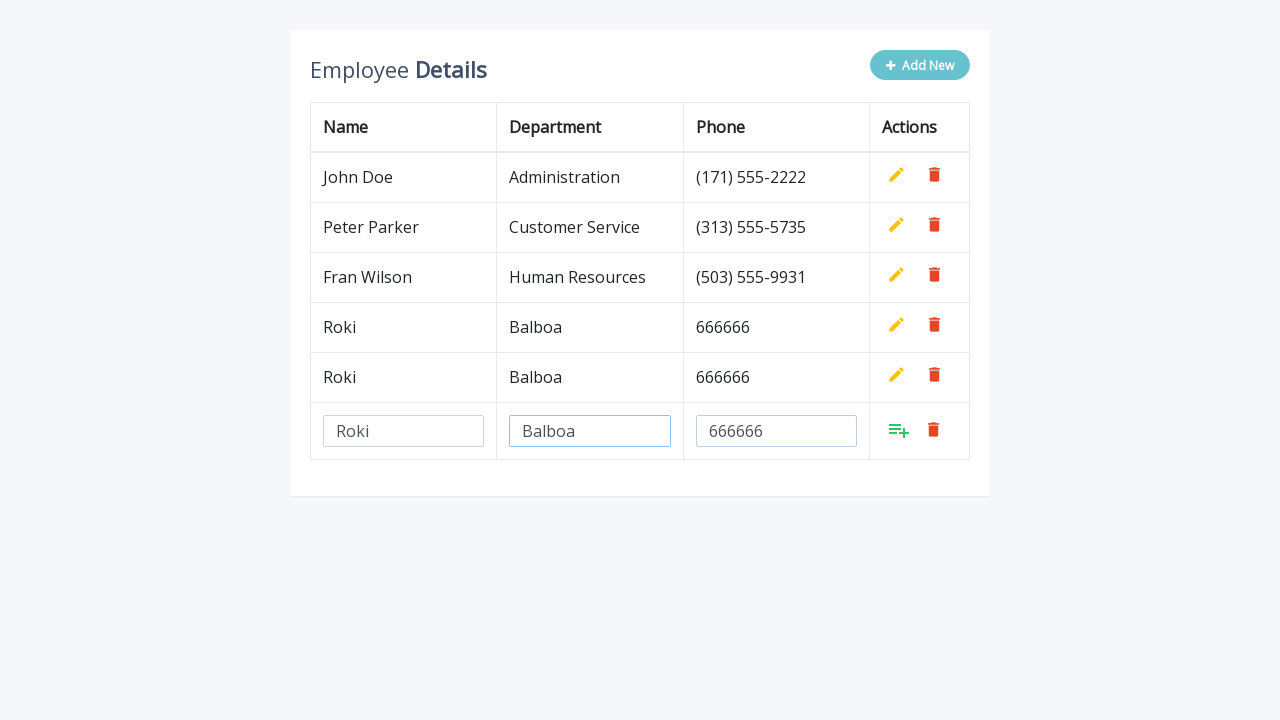

Clicked confirm button to add the new row to the table at (899, 430) on xpath=//table[contains(@class, 'table table-bordered')]/tbody//tr[last()]/td[4]/
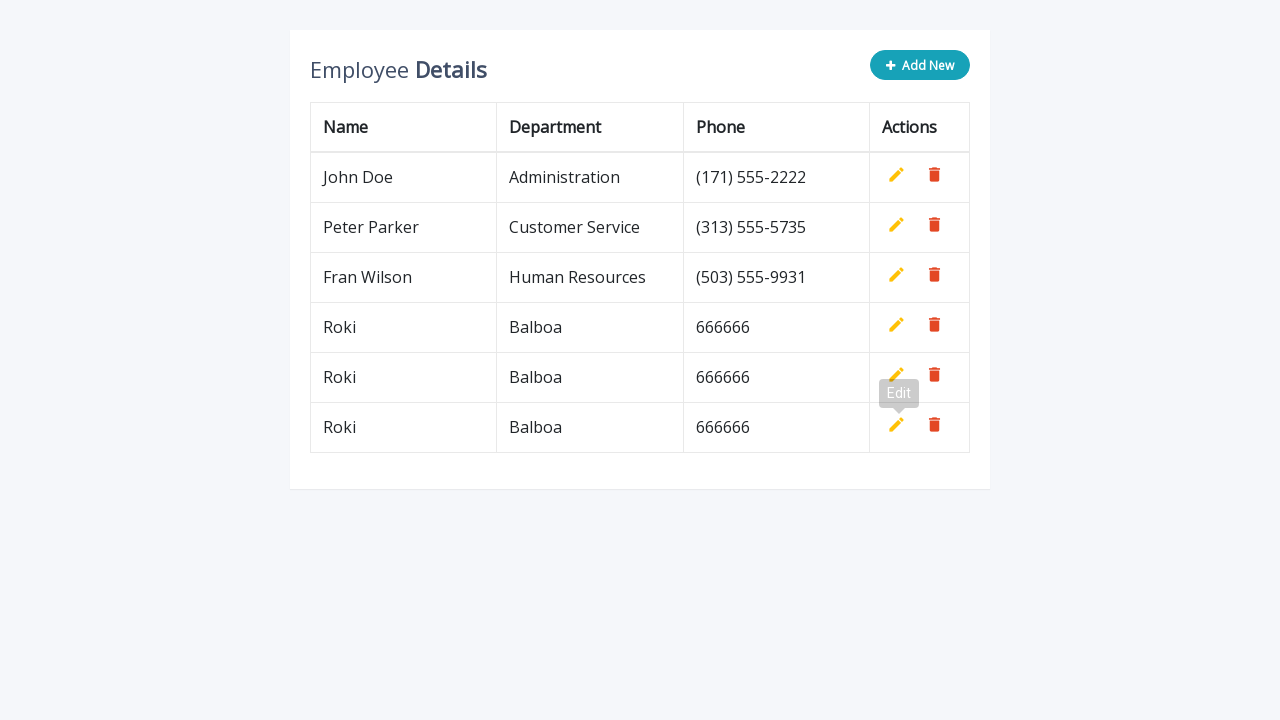

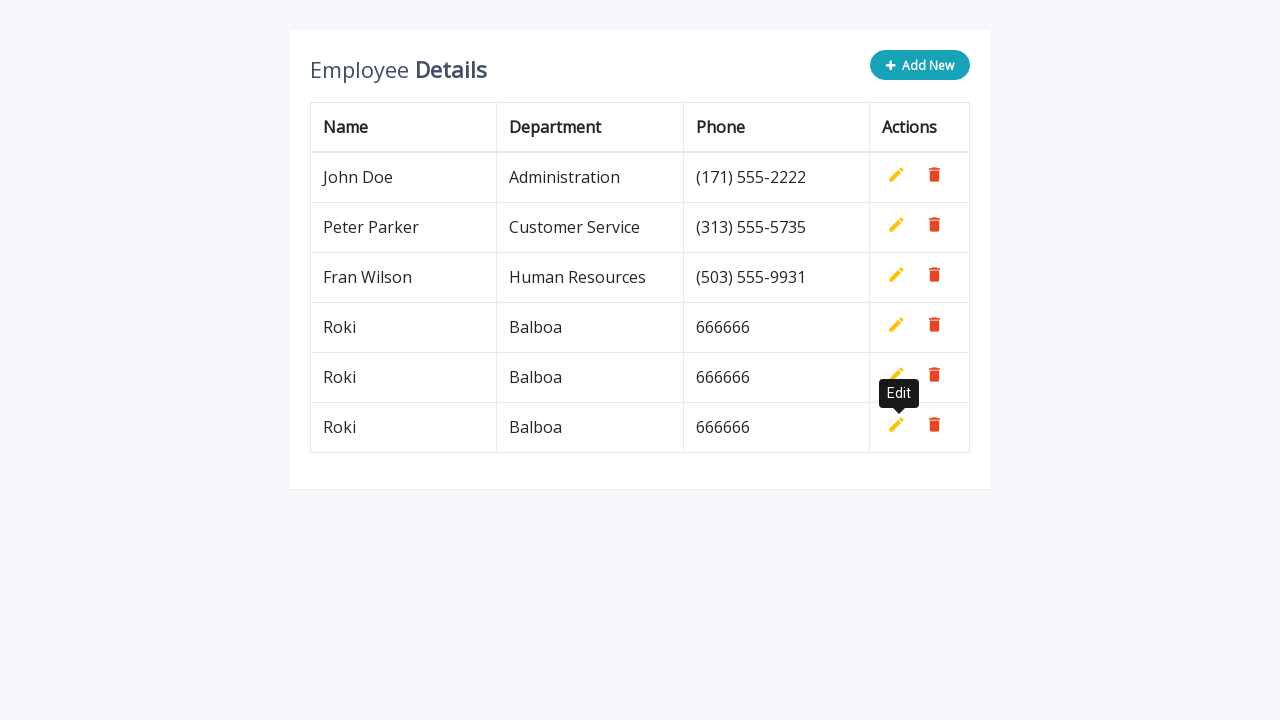